Tests dropdown selection functionality by navigating to a dropdown demo page, selecting an option, and verifying the selected value is displayed

Starting URL: https://www.lambdatest.com/selenium-playground/

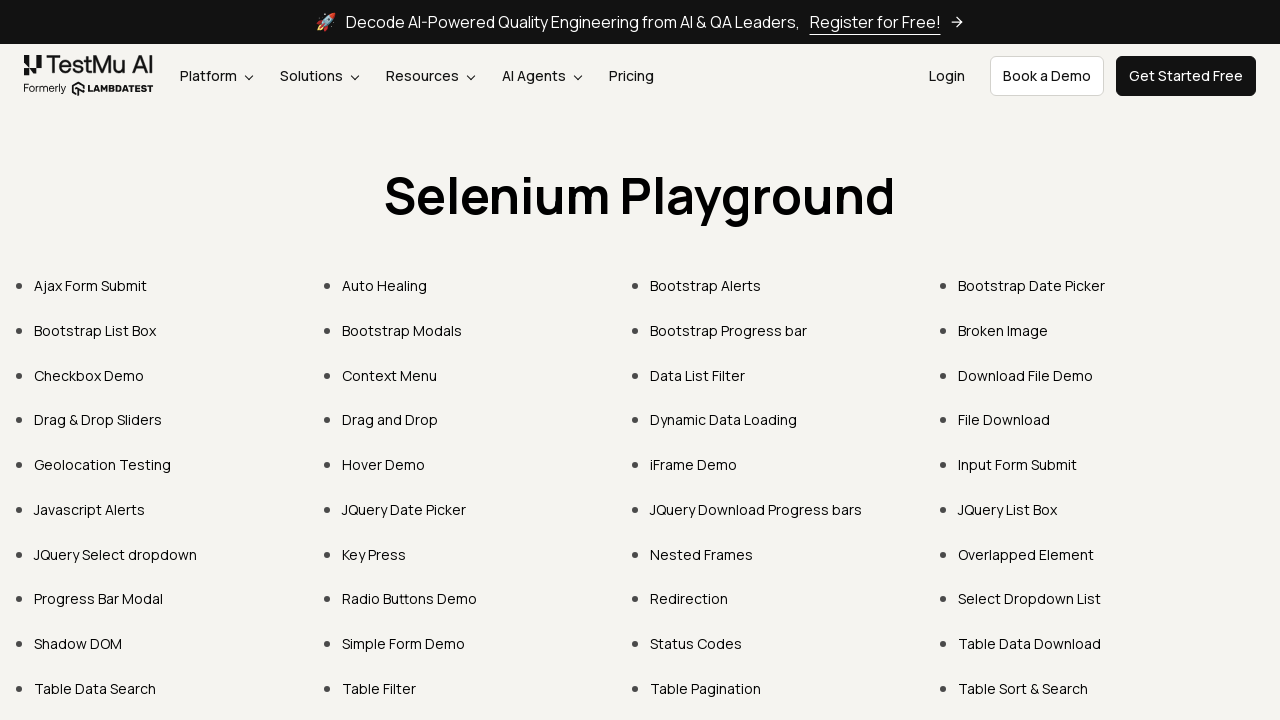

Clicked on 'Select Dropdown List' link to navigate to dropdown demo page at (1030, 599) on xpath=//a[normalize-space()='Select Dropdown List']
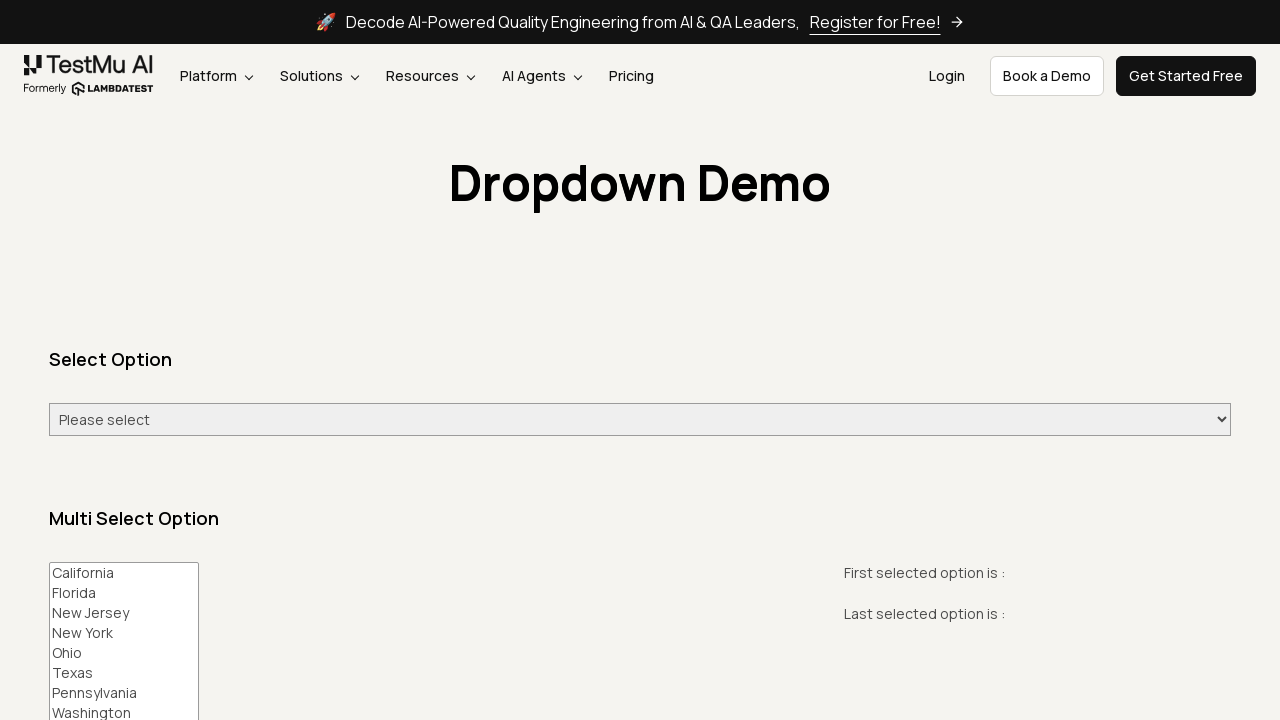

Waited 2 seconds for page to load
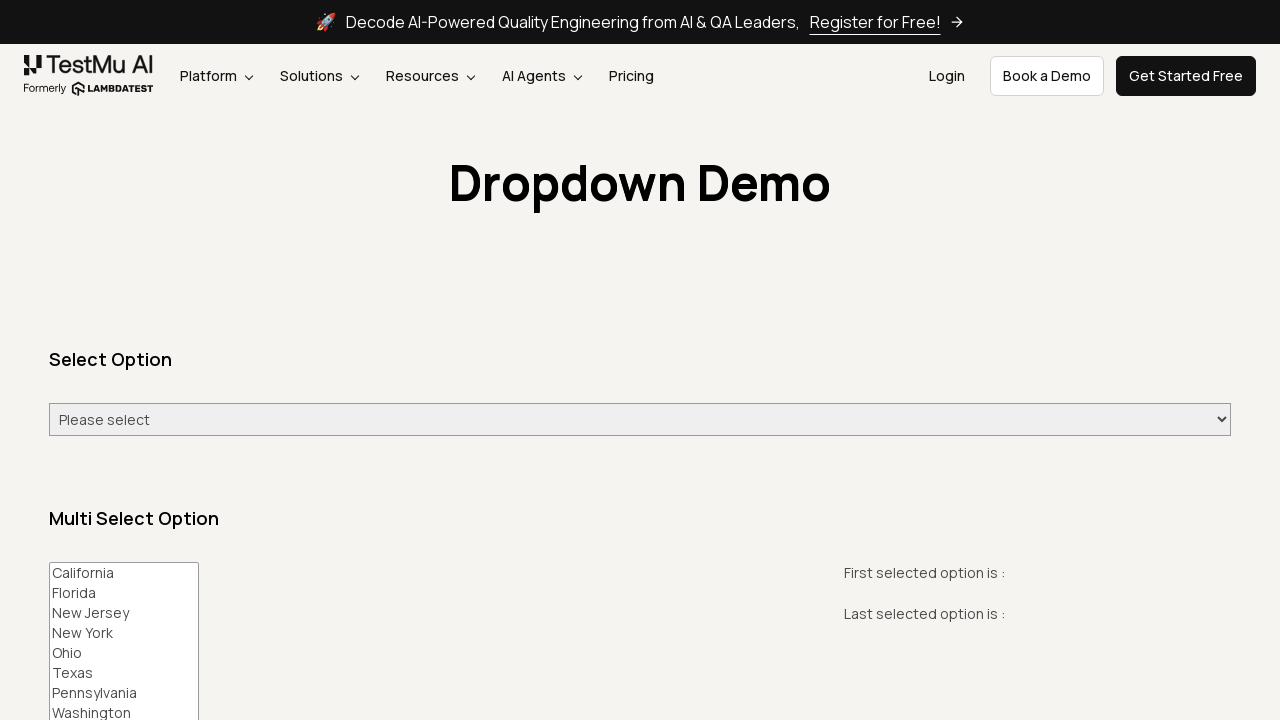

Selected 'Tuesday' from the dropdown list on //select[@id='select-demo']
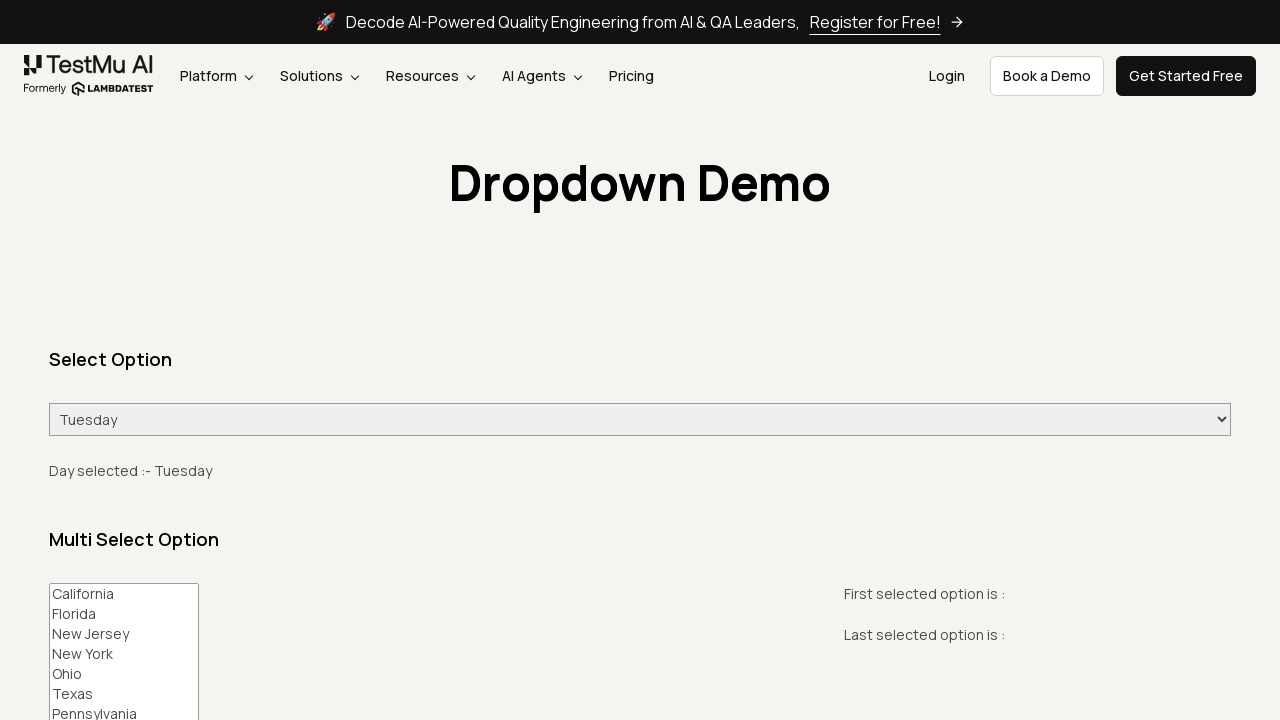

Verified that selected value equals 'Day selected :- Tuesday'
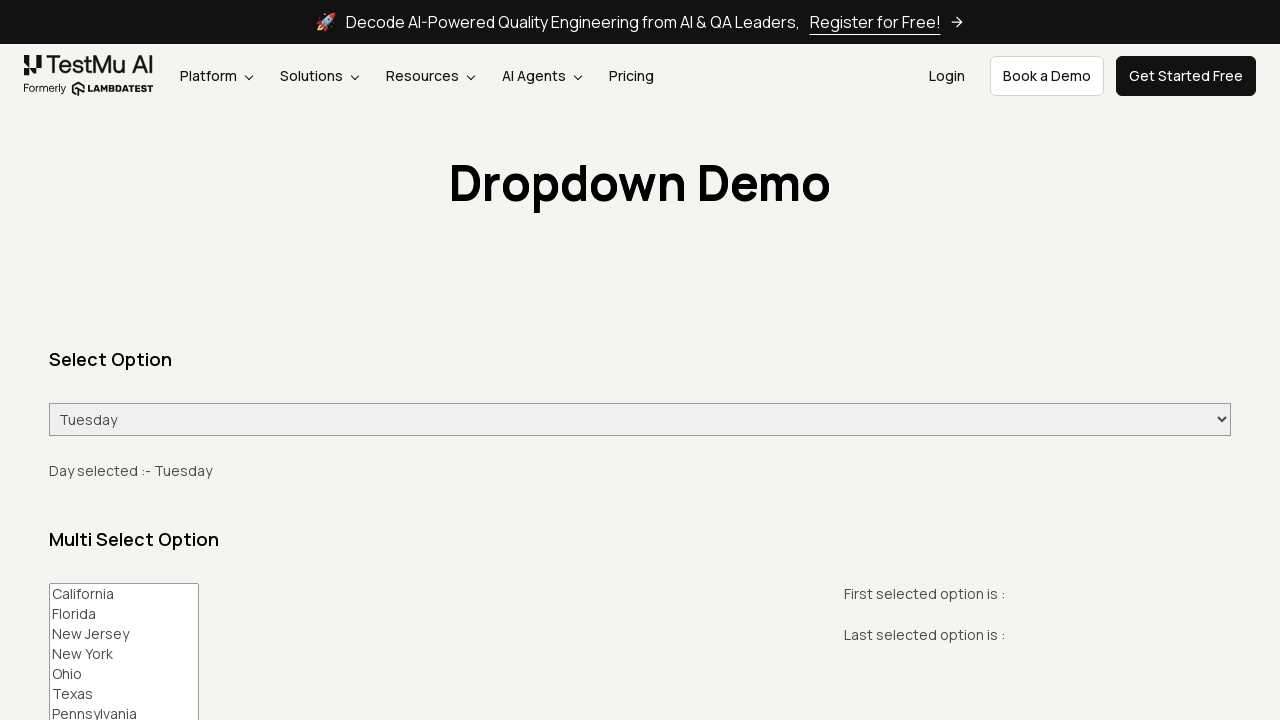

Confirmed that 'Day selected :- Tuesday' text is present in the selected value display
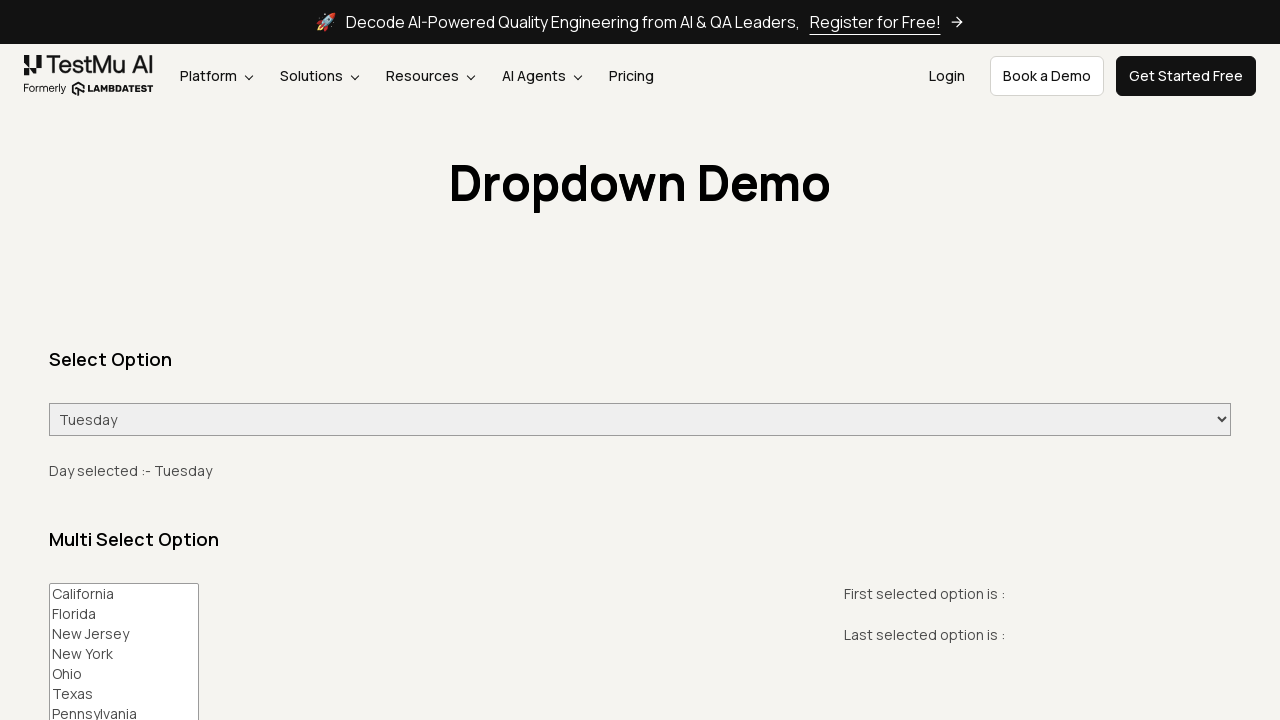

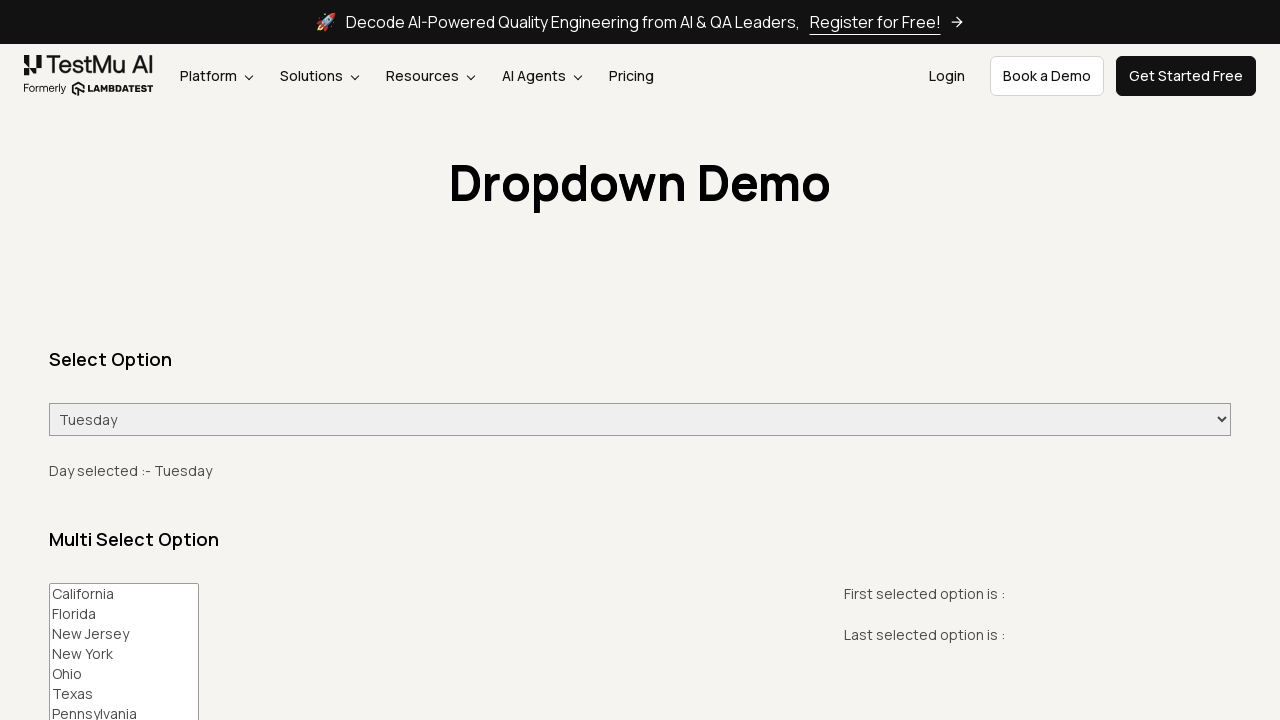